Tests keyboard actions on an input field by entering text and then performing various keyboard operations like DELETE, SPACE, ESCAPE, and CONTROL keys

Starting URL: https://the-internet.herokuapp.com/key_presses

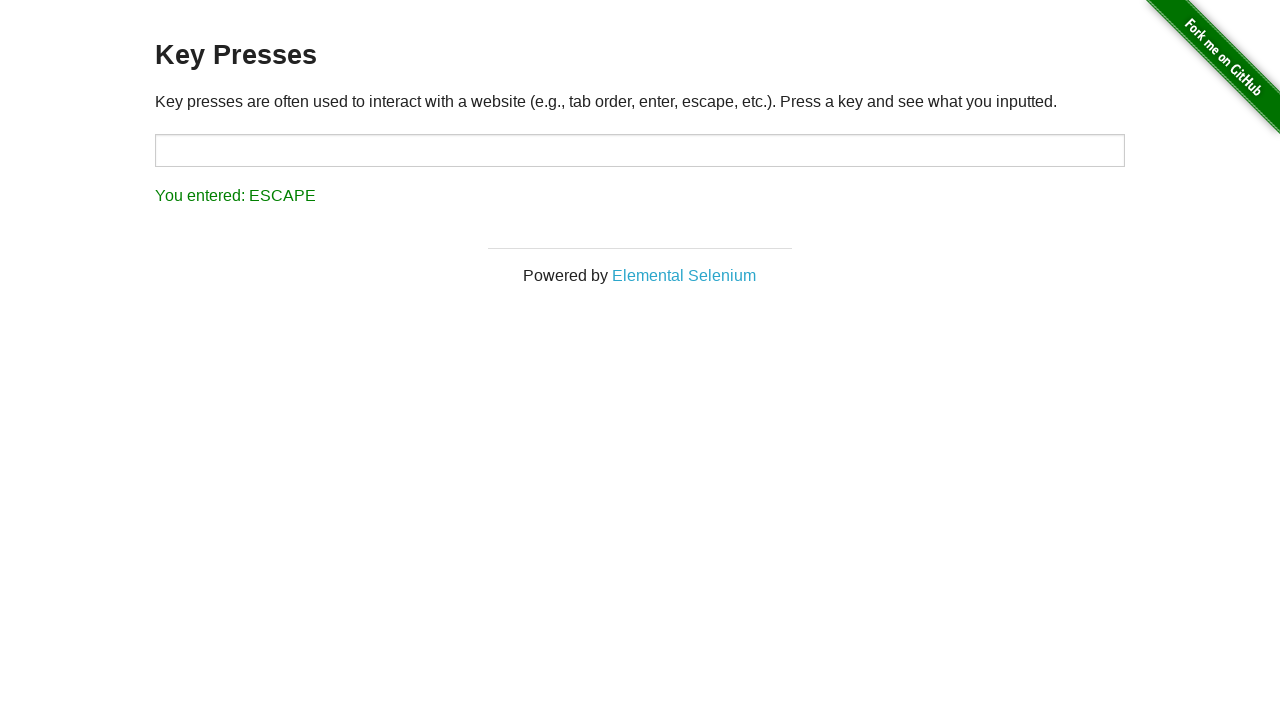

Filled input field with '1234' on input#target
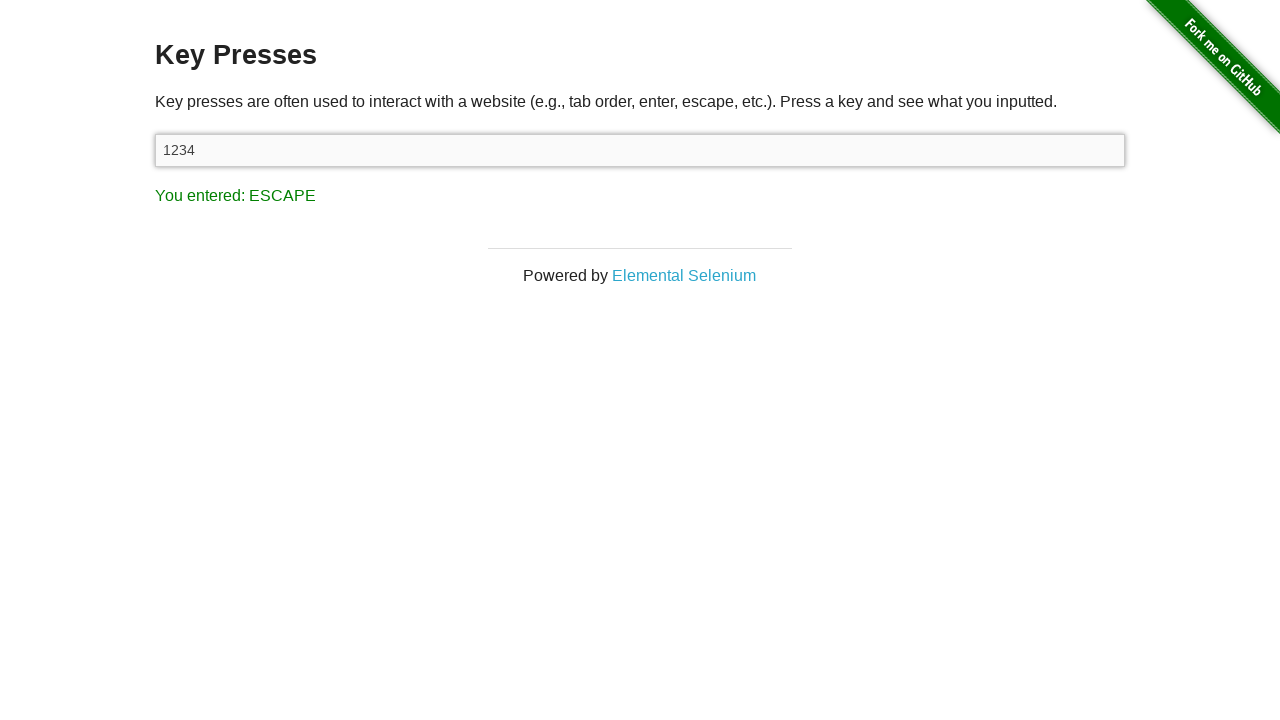

Pressed DELETE key
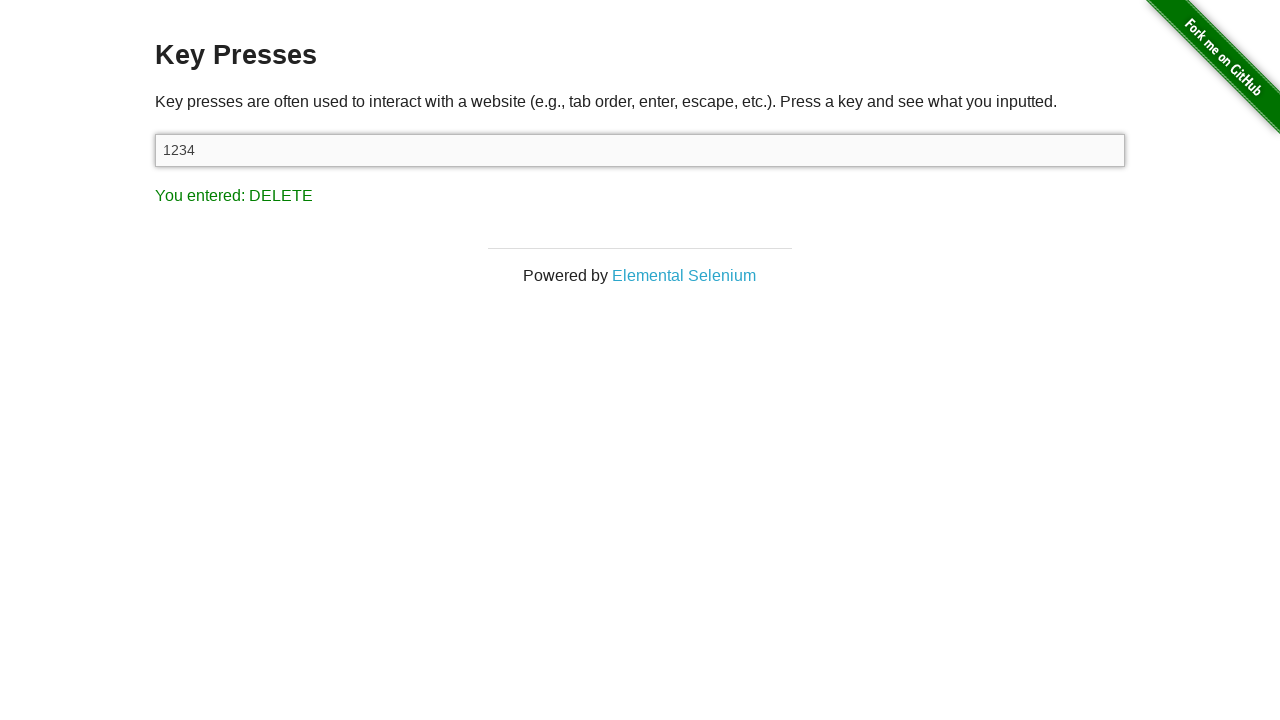

Pressed SPACE key
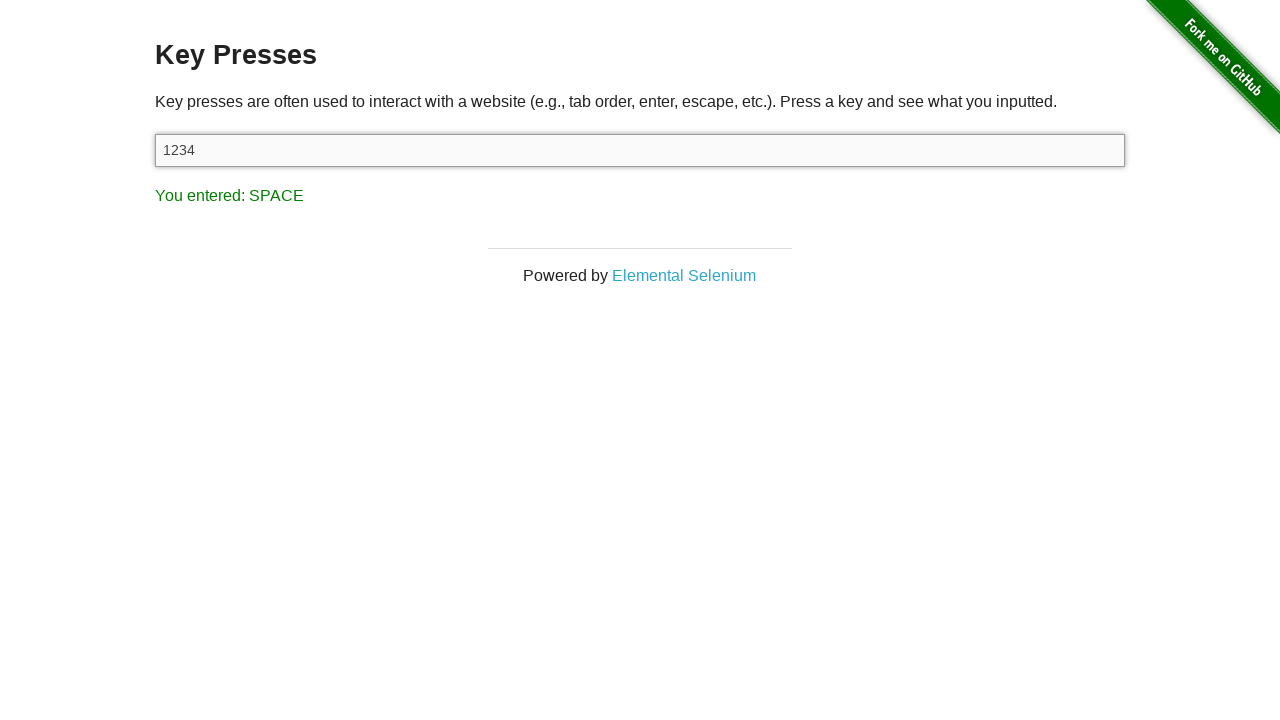

Pressed ESCAPE key
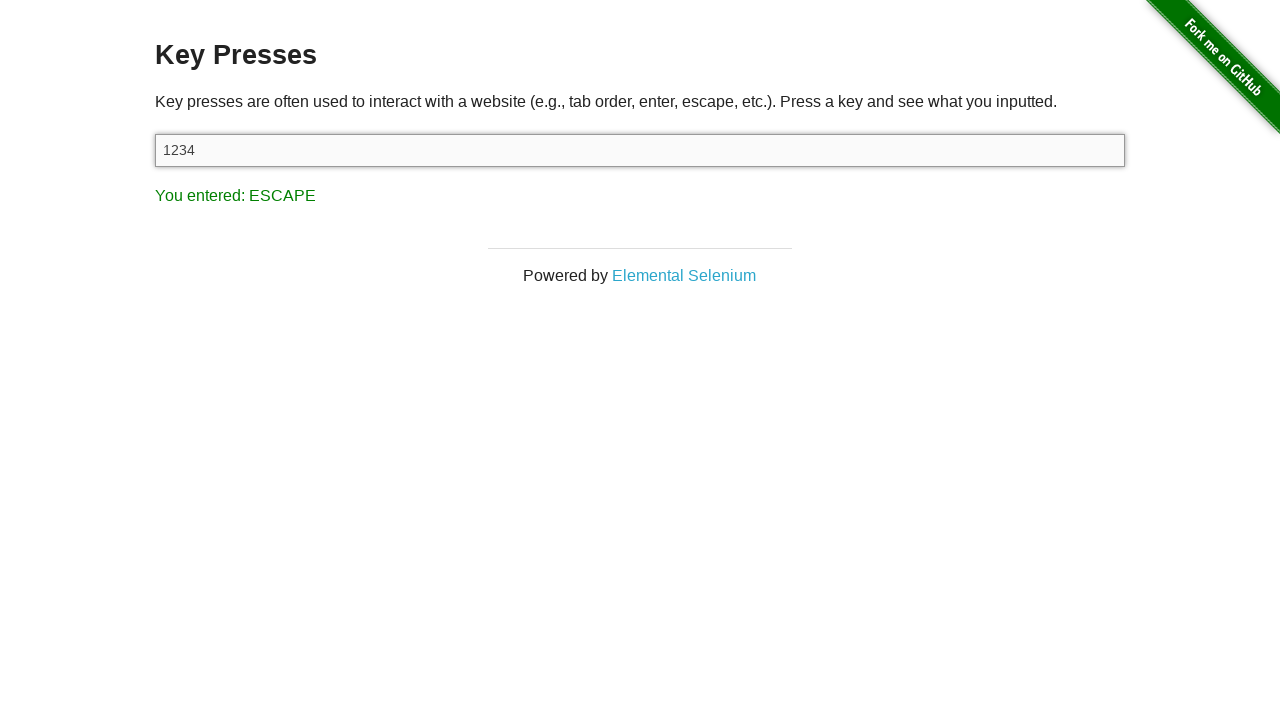

Pressed CONTROL key
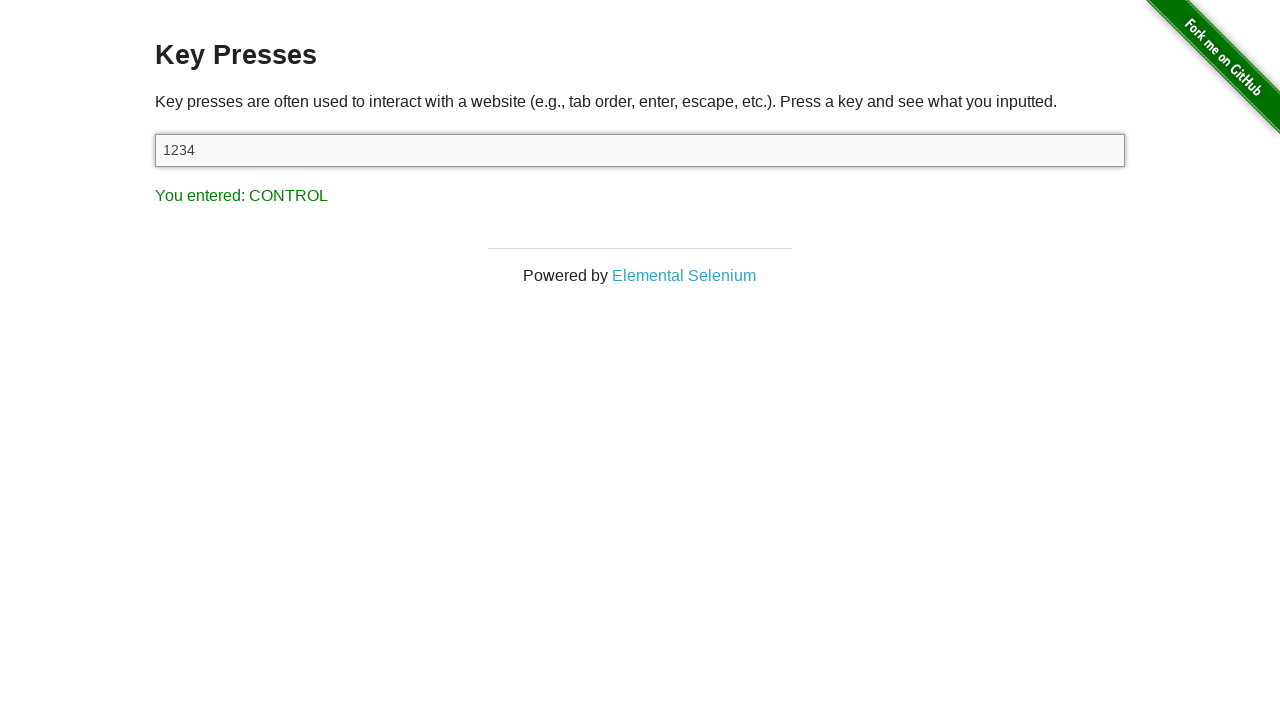

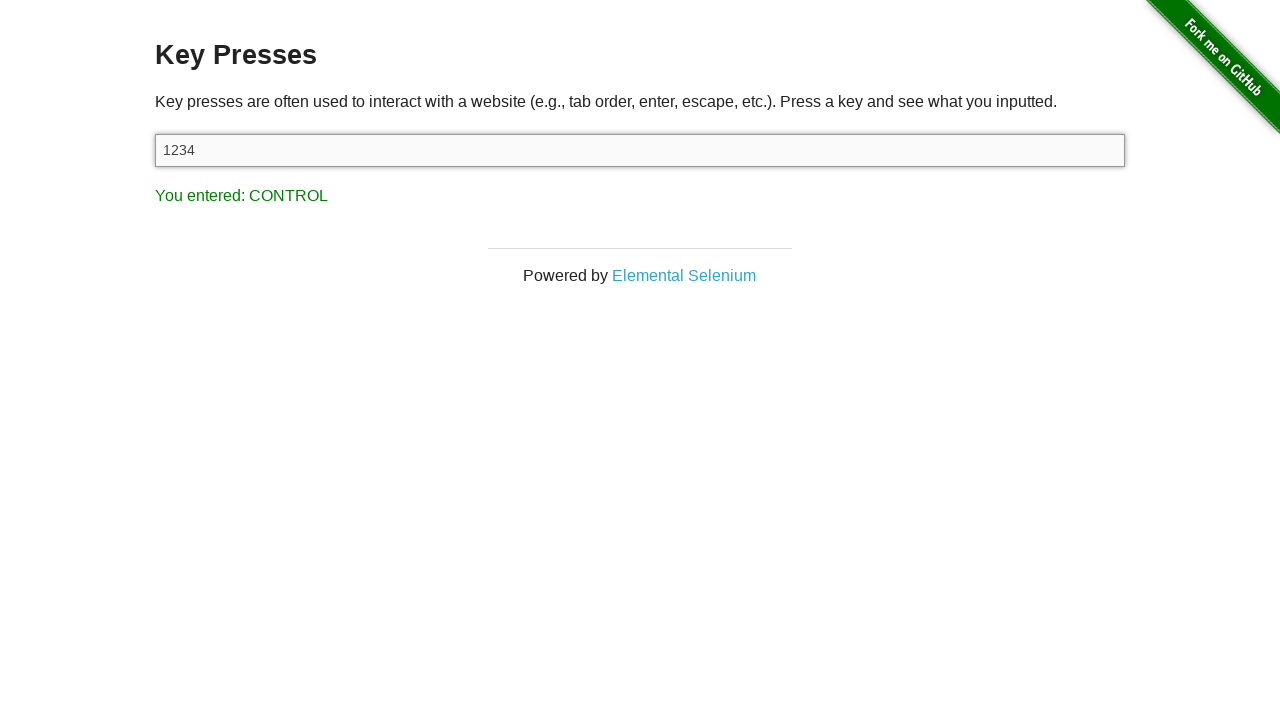